Tests a practice form by filling in name, email, and password fields, checking a checkbox, submitting the form, selecting a radio button, choosing dropdown options, and verifying the success message appears.

Starting URL: https://rahulshettyacademy.com/angularpractice/

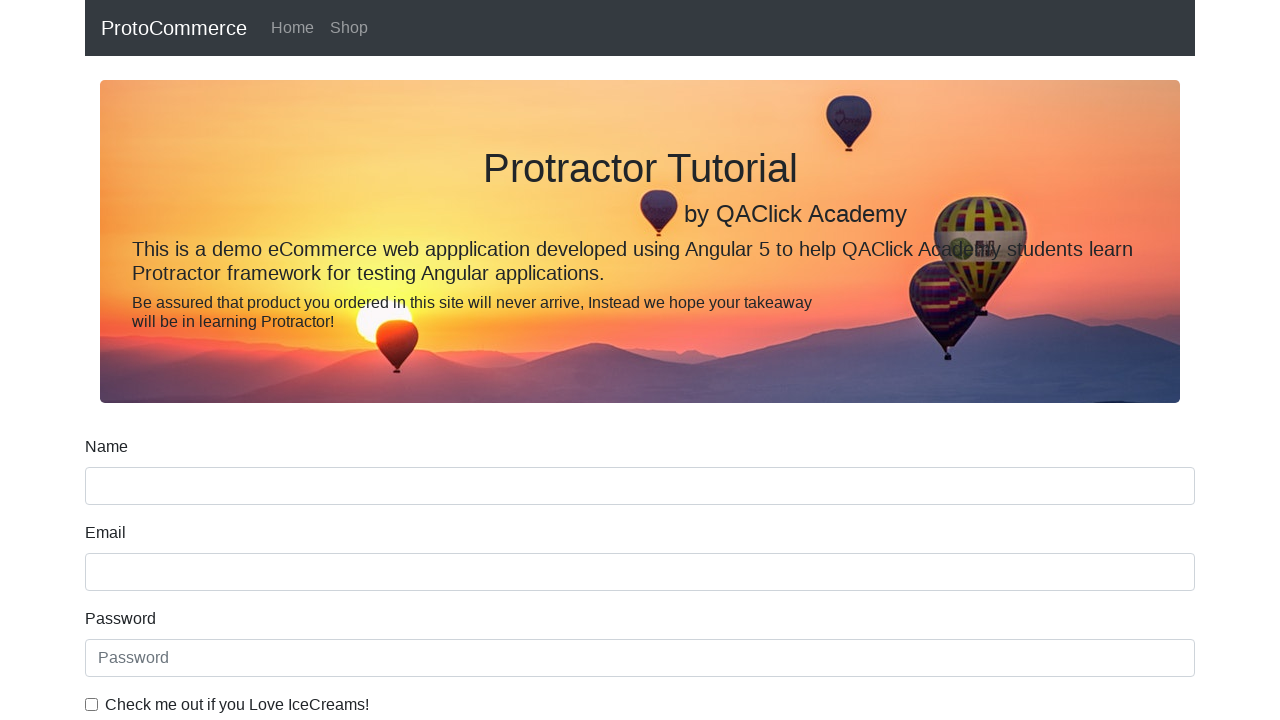

Filled name field with 'Shruti' on input[name='name']
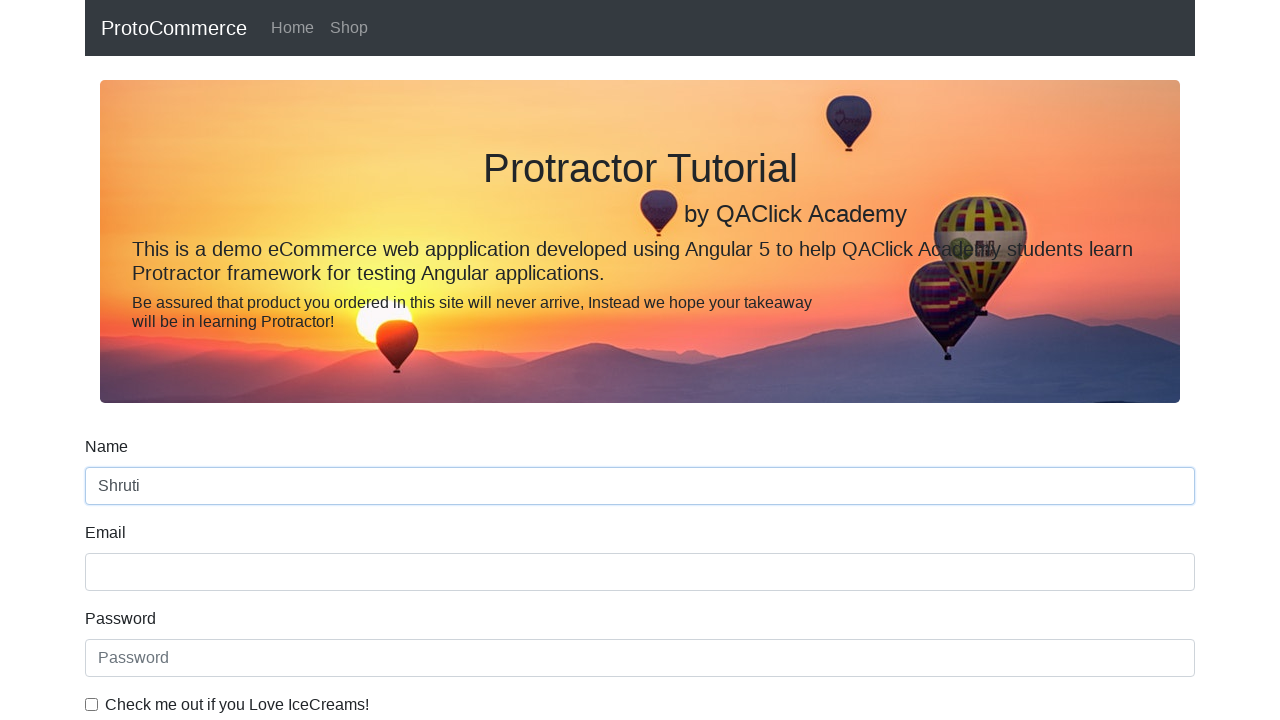

Filled email field with 'shruti@gmail.com' on input[name='email']
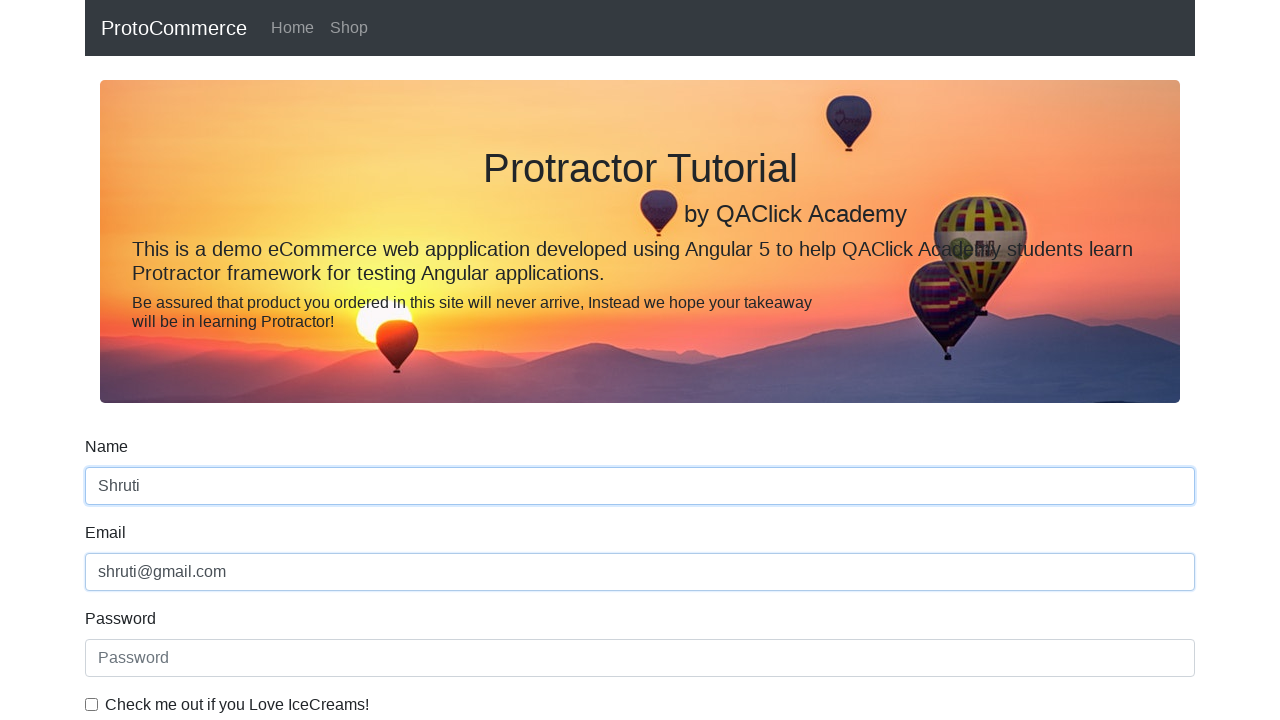

Filled password field with '12345' on #exampleInputPassword1
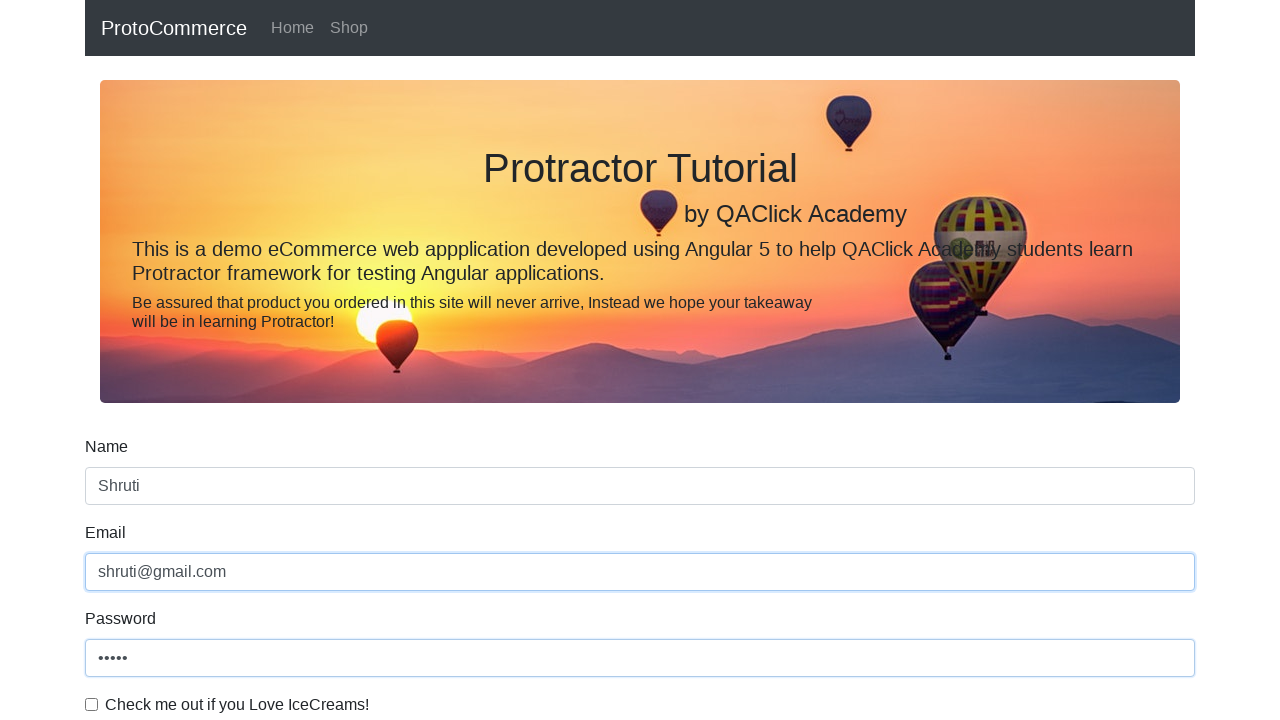

Clicked the checkbox at (92, 704) on #exampleCheck1
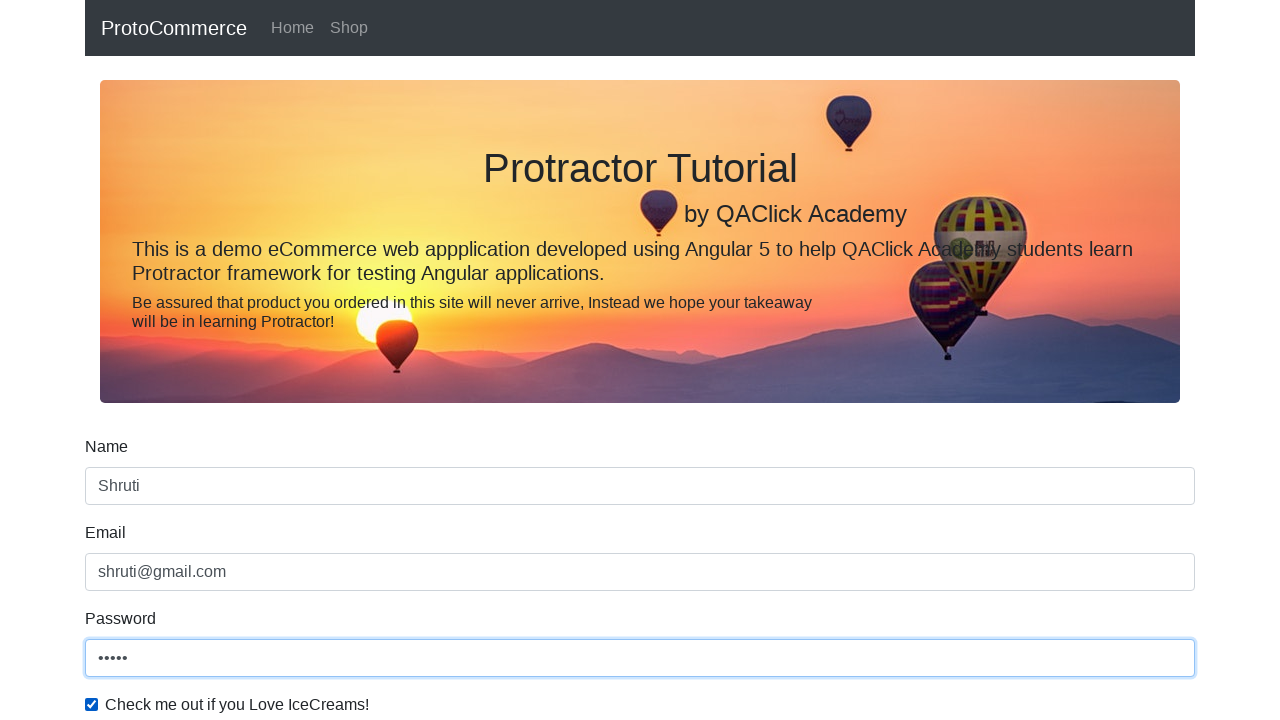

Clicked the Submit button at (123, 491) on input[value='Submit']
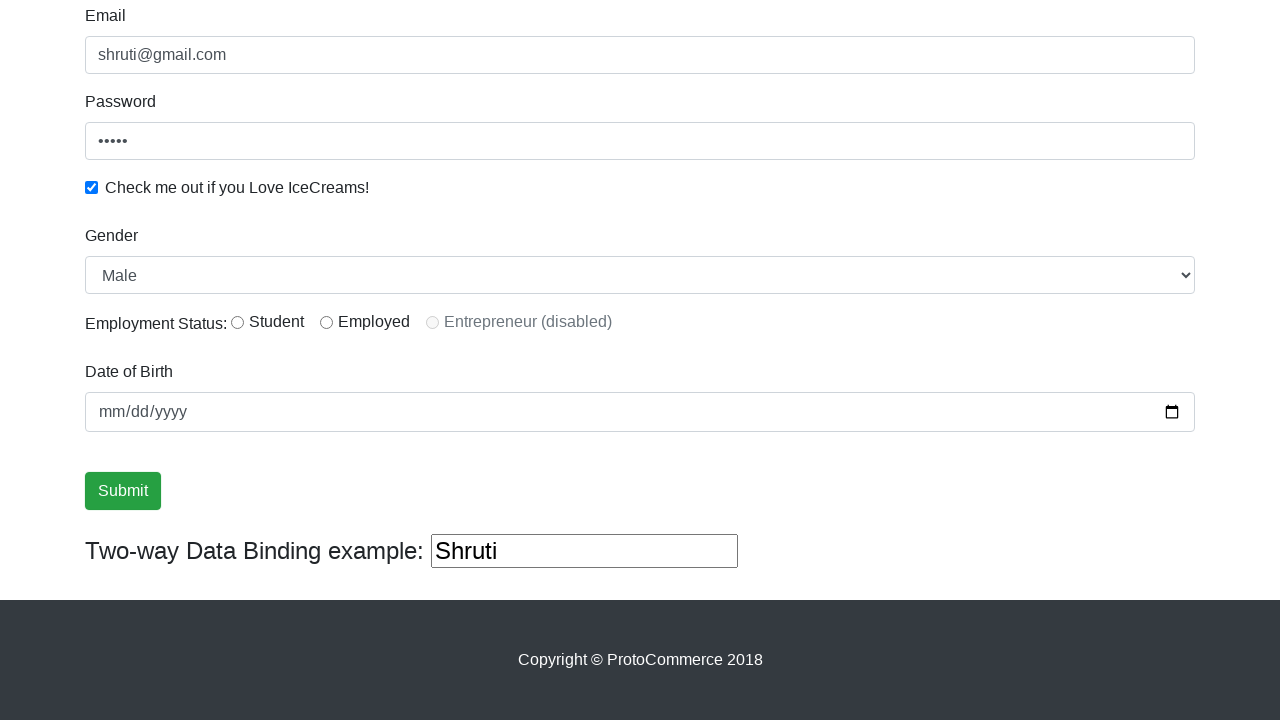

Selected the first radio button at (238, 322) on #inlineRadio1
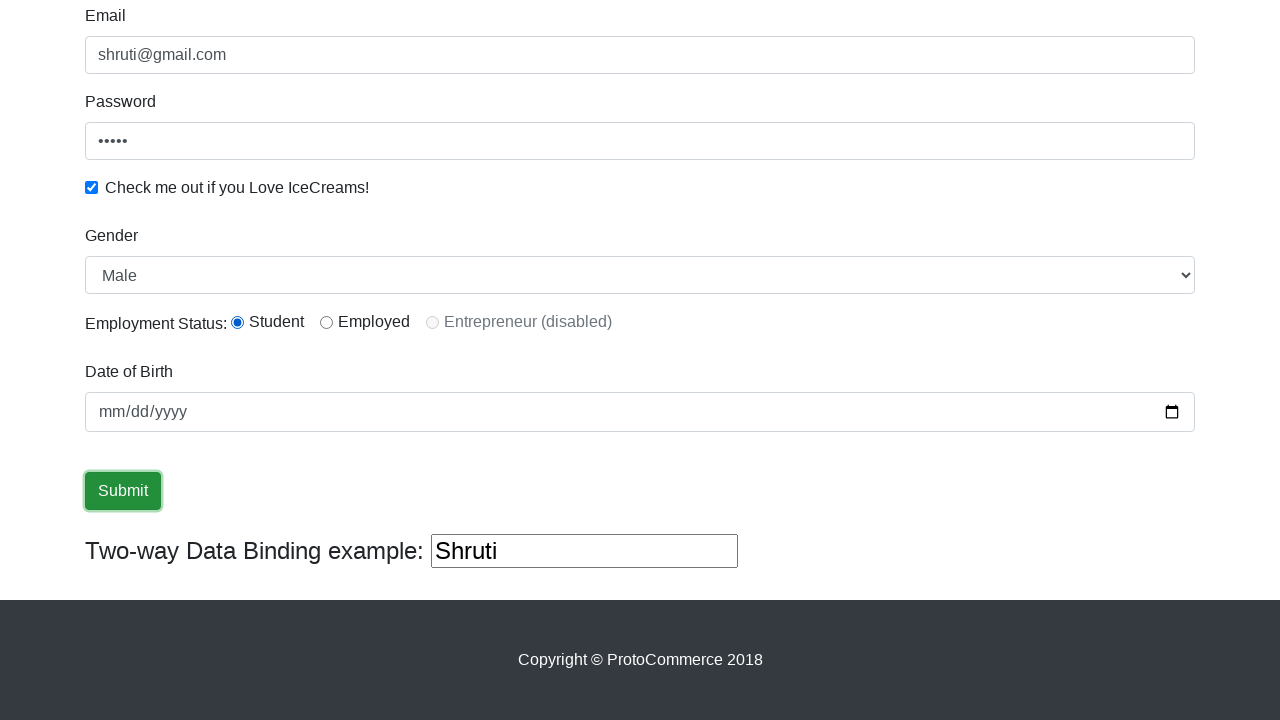

Selected 'Female' from the dropdown by label on #exampleFormControlSelect1
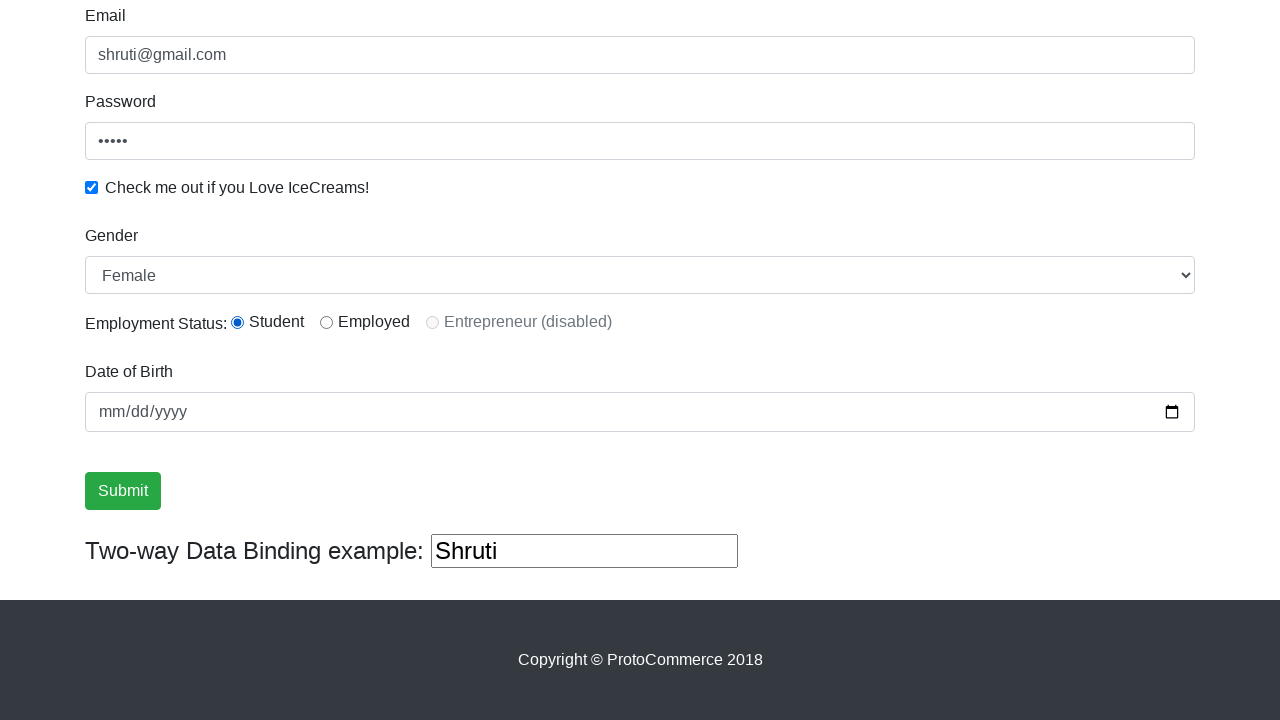

Selected dropdown option at index 1 on #exampleFormControlSelect1
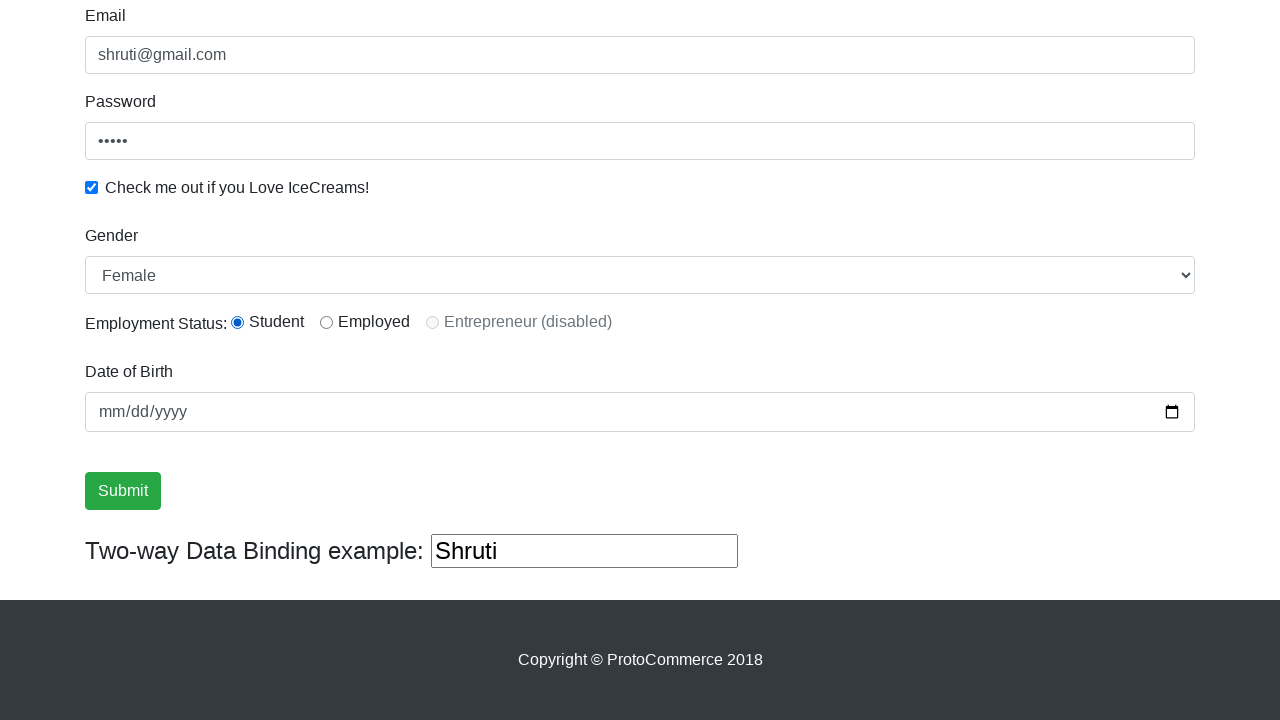

Retrieved success message text content
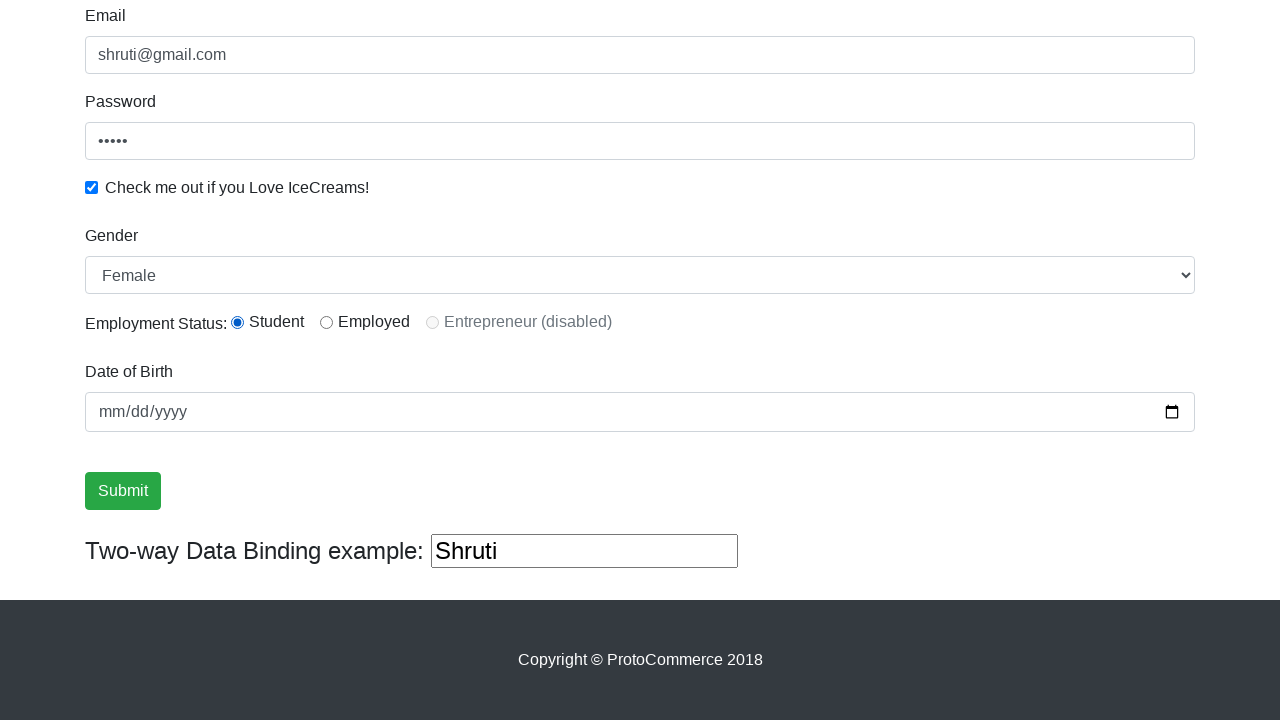

Verified 'Success!' message appears in alert
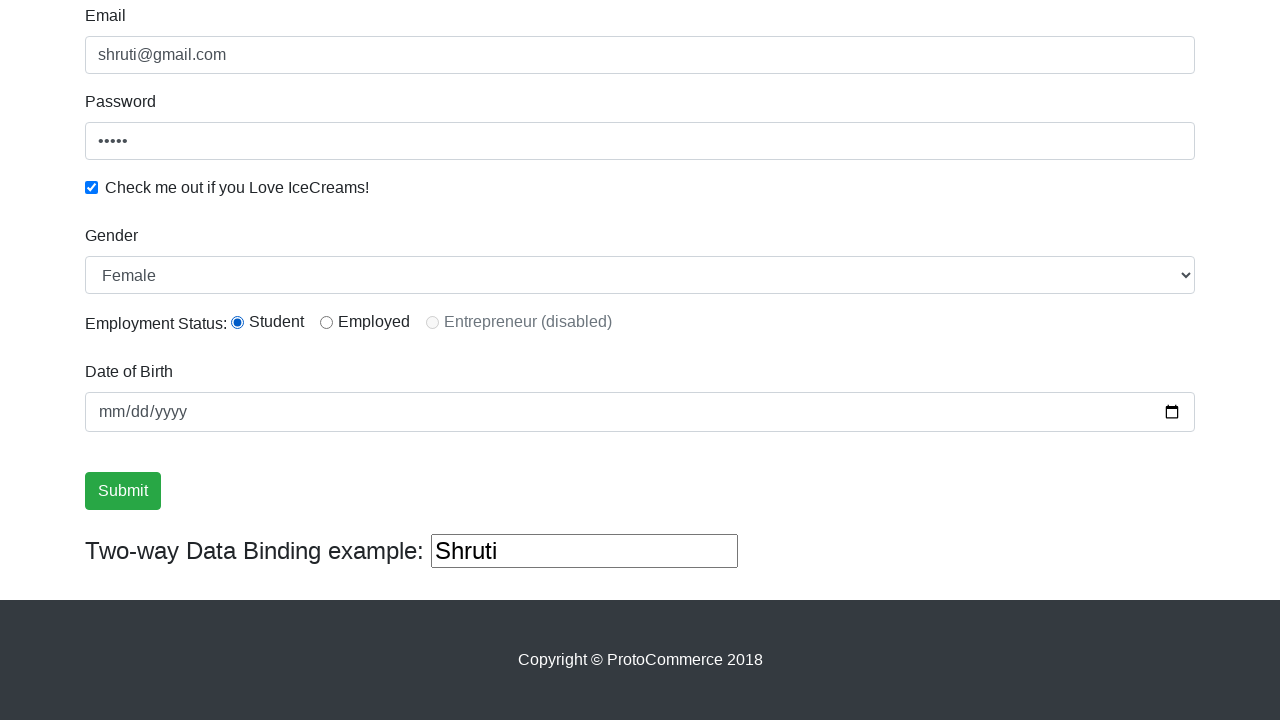

Filled text area with 'Hello' on .ng-pristine
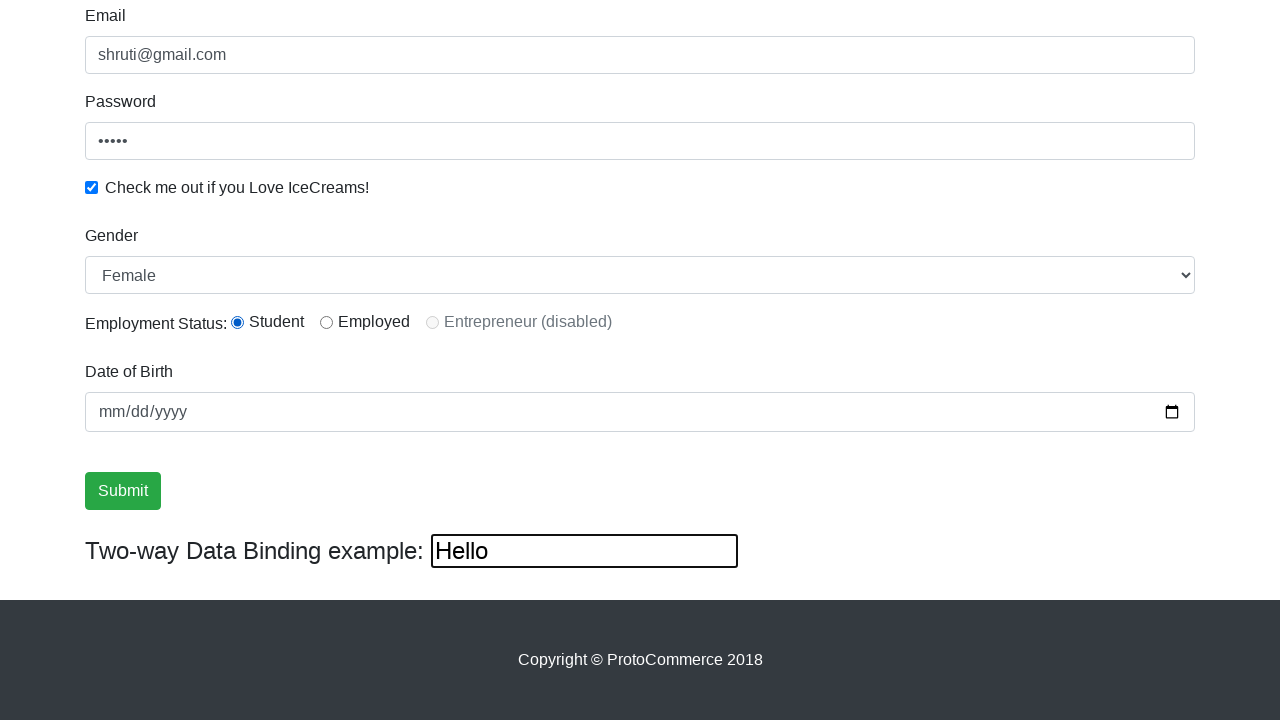

Cleared the first text input field on input[type='text']
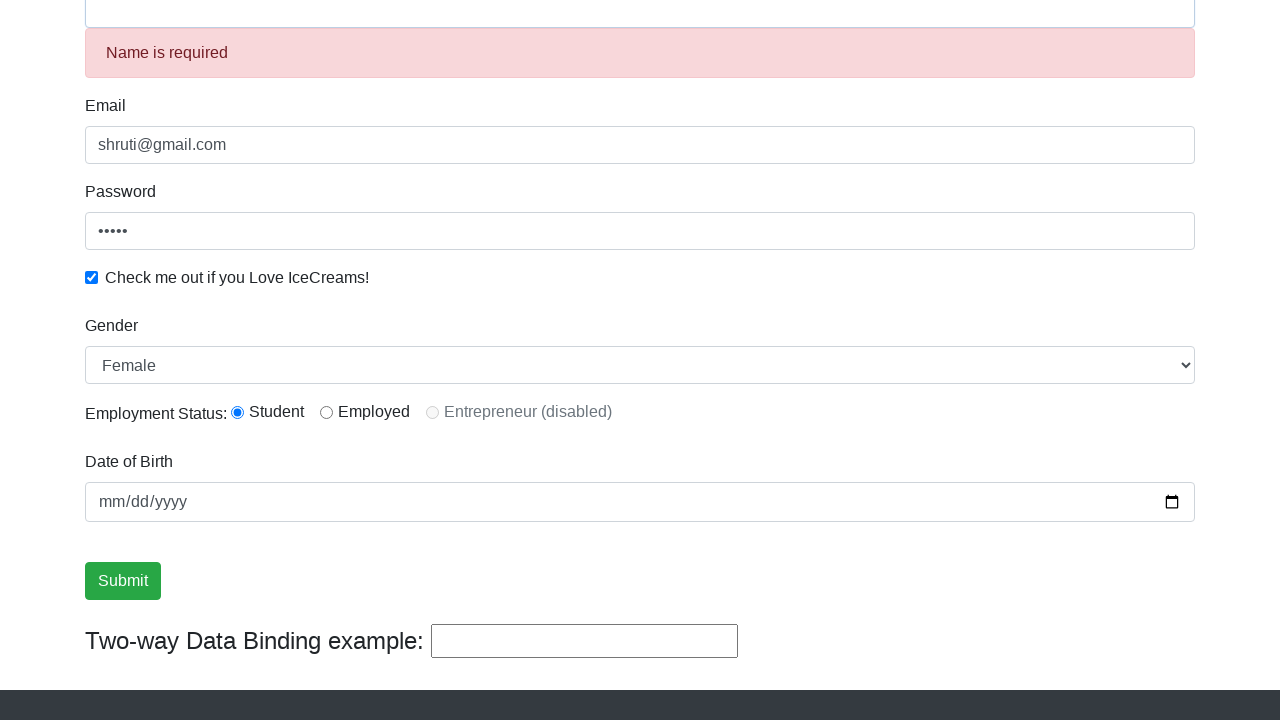

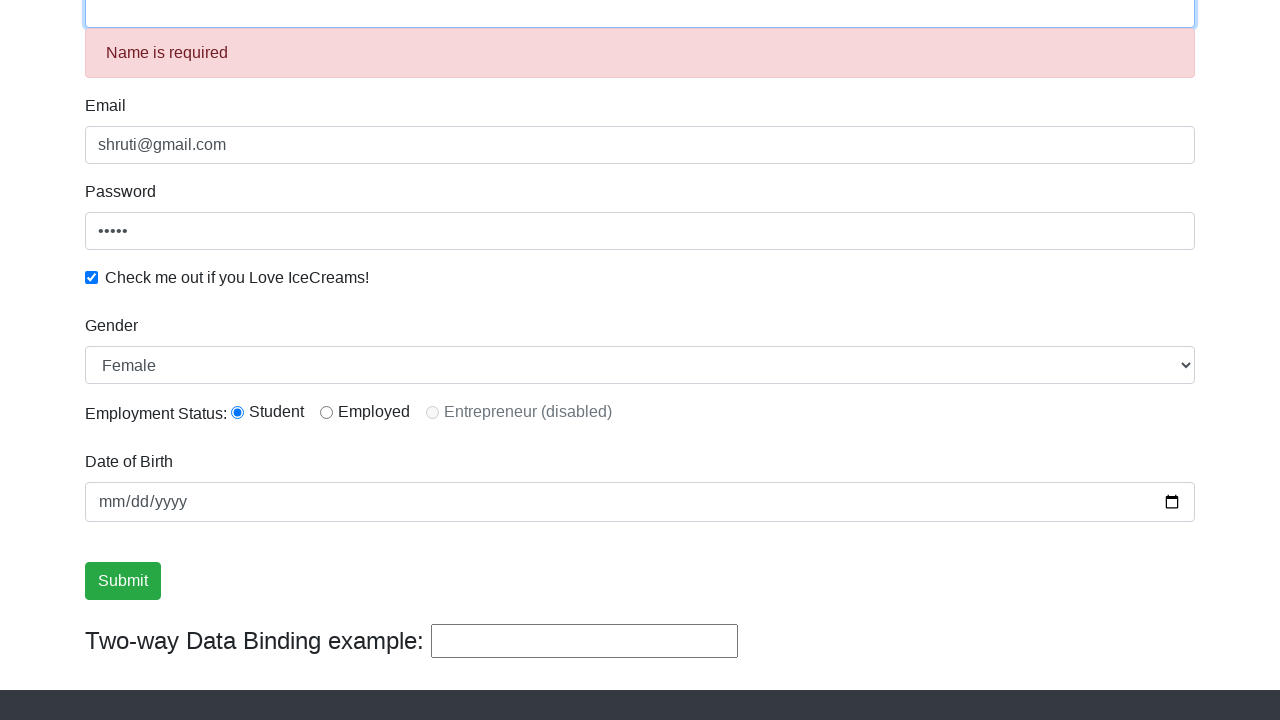